Tests numeric input field by pressing Arrow Down key twice and verifying the input value decrements to -2

Starting URL: http://the-internet.herokuapp.com

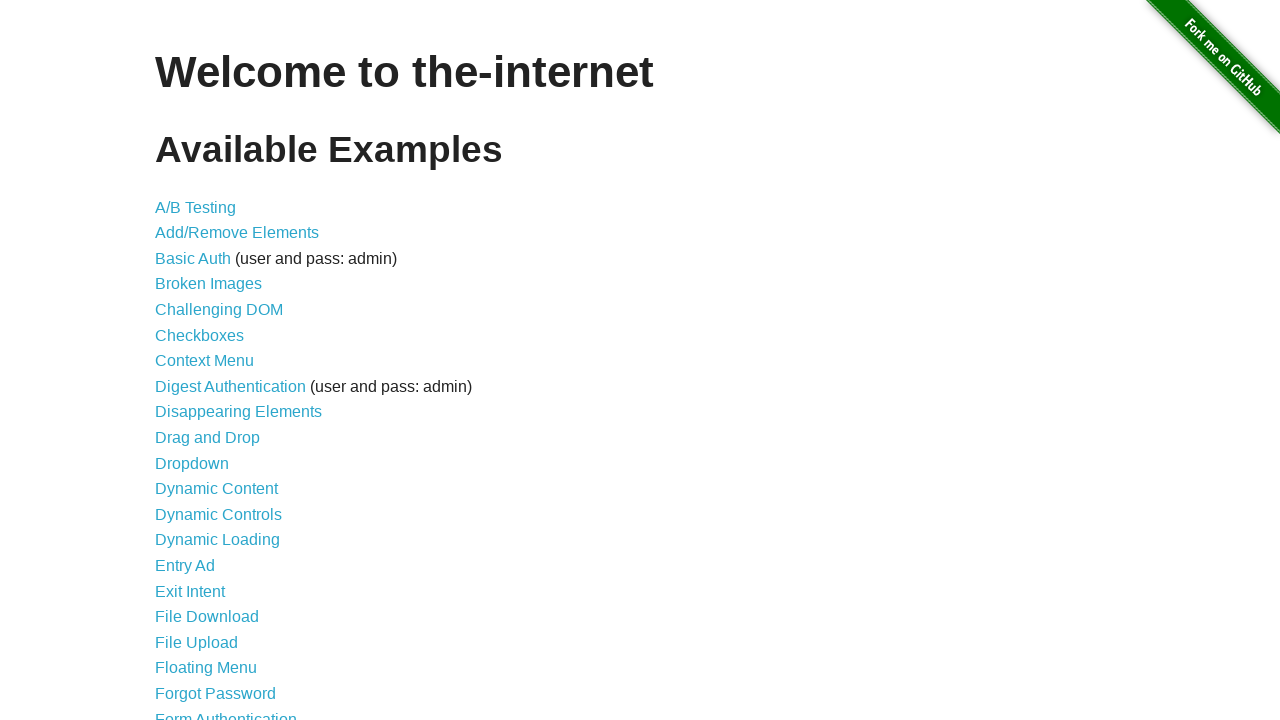

Clicked on Inputs link at (176, 361) on text=Inputs
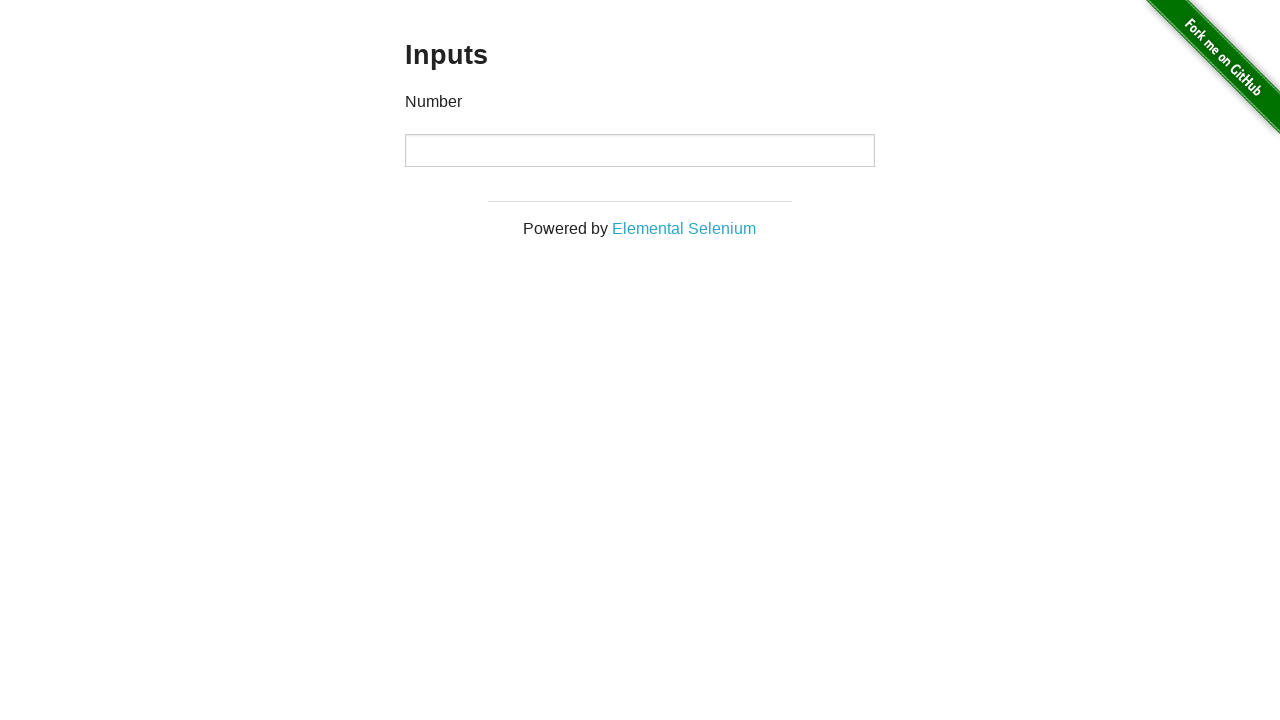

Located numeric input field
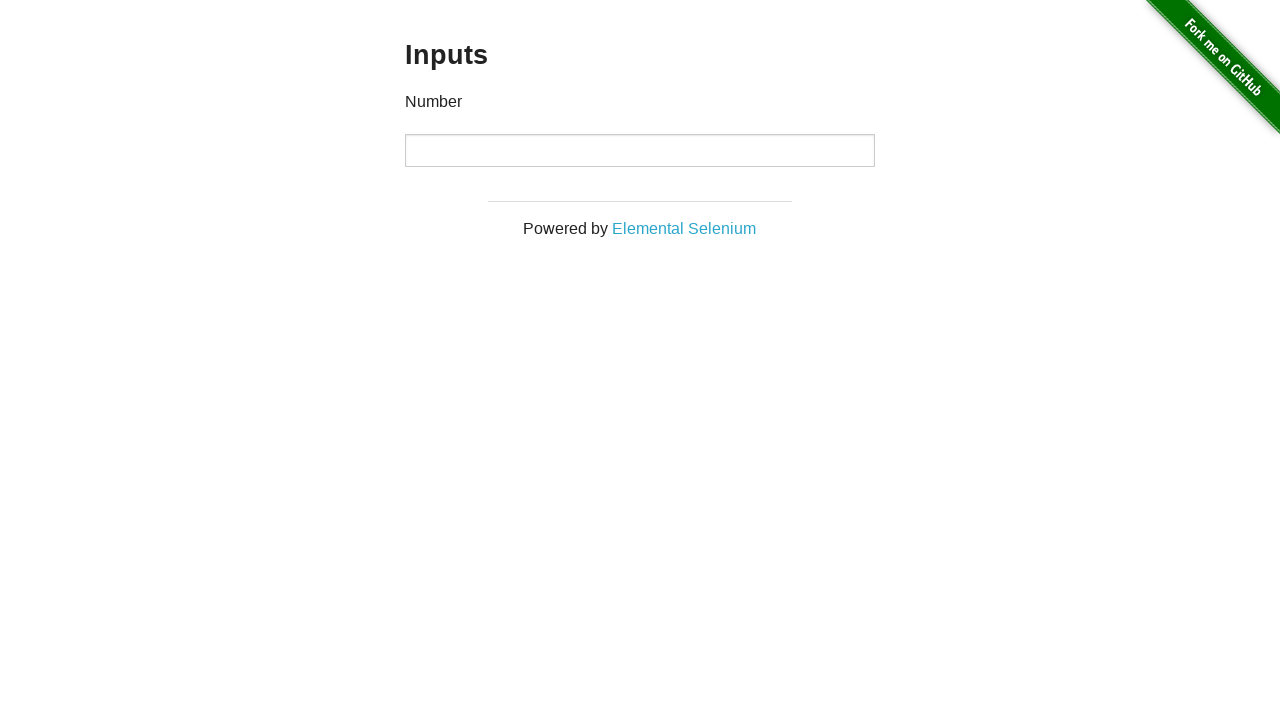

Pressed Arrow Down key once - input value decremented to -1 on input
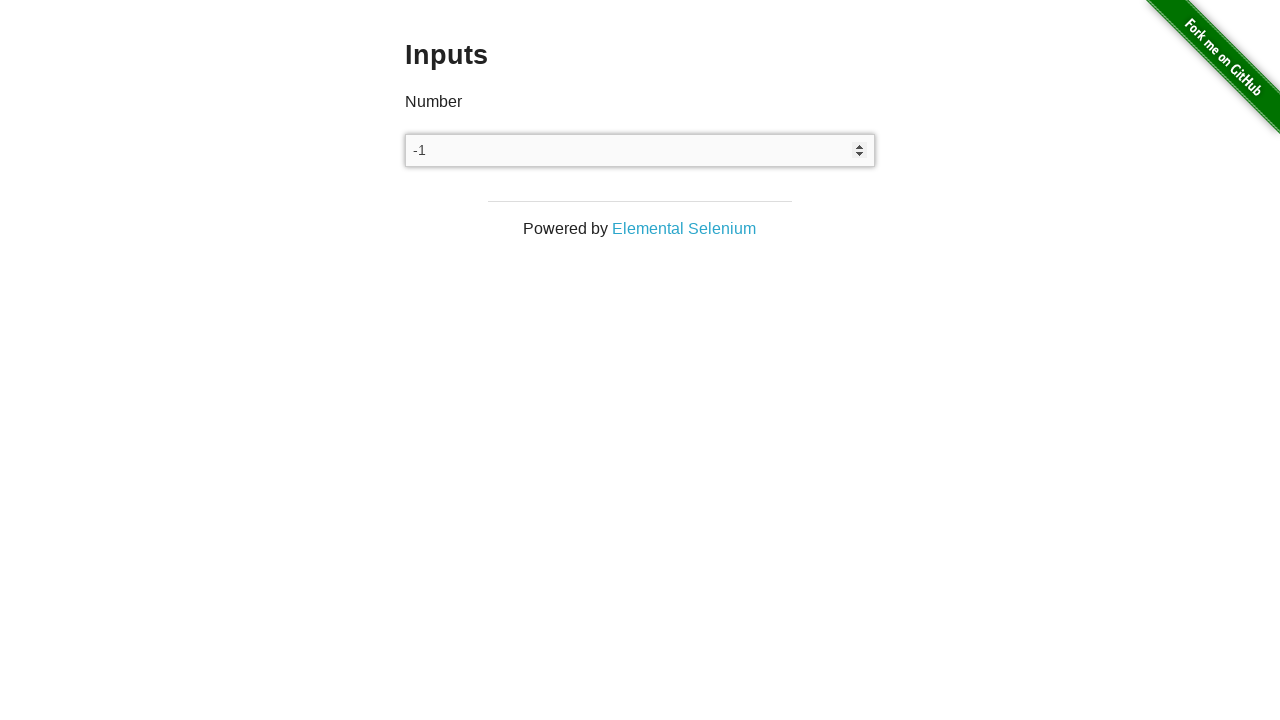

Pressed Arrow Down key twice - input value decremented to -2 on input
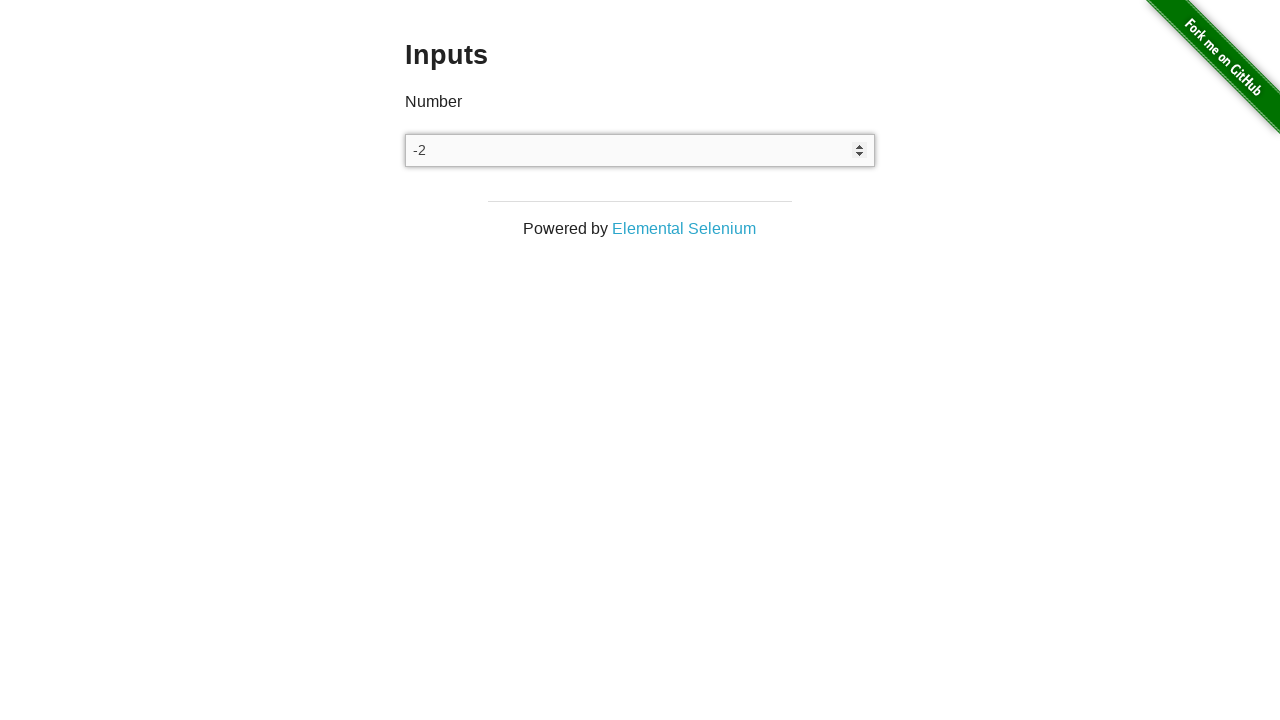

Cleared the input field on input
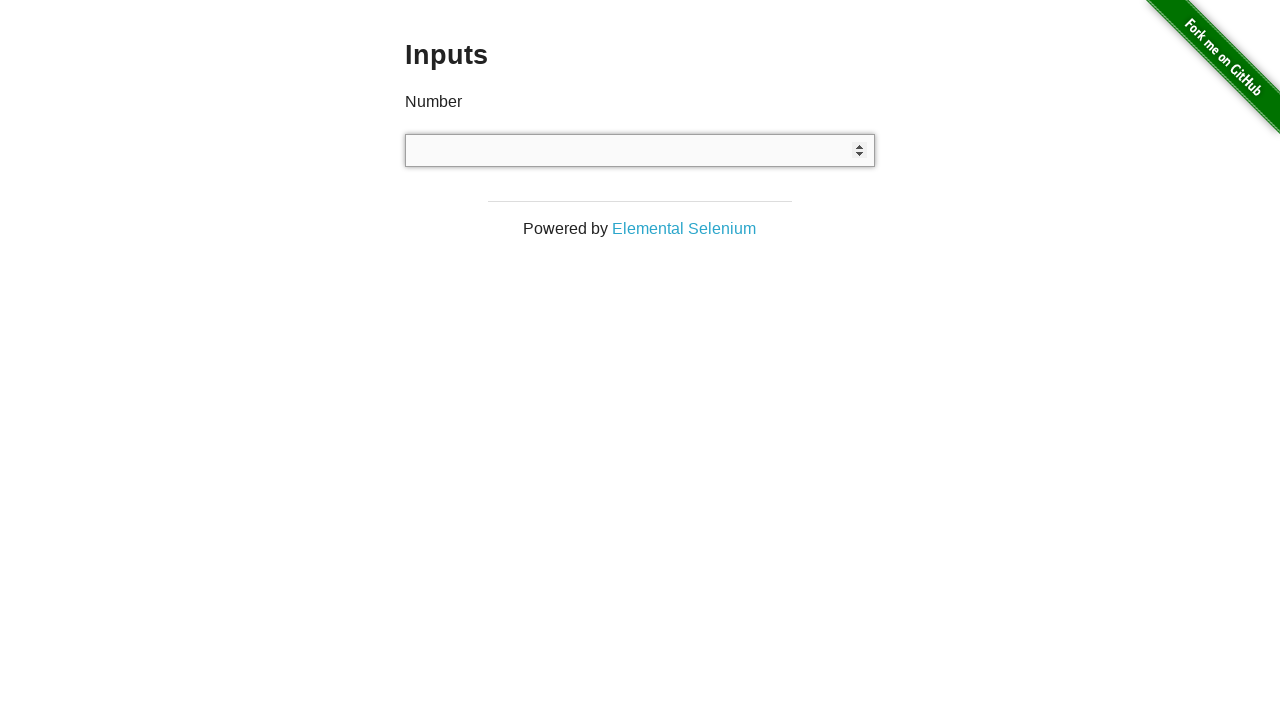

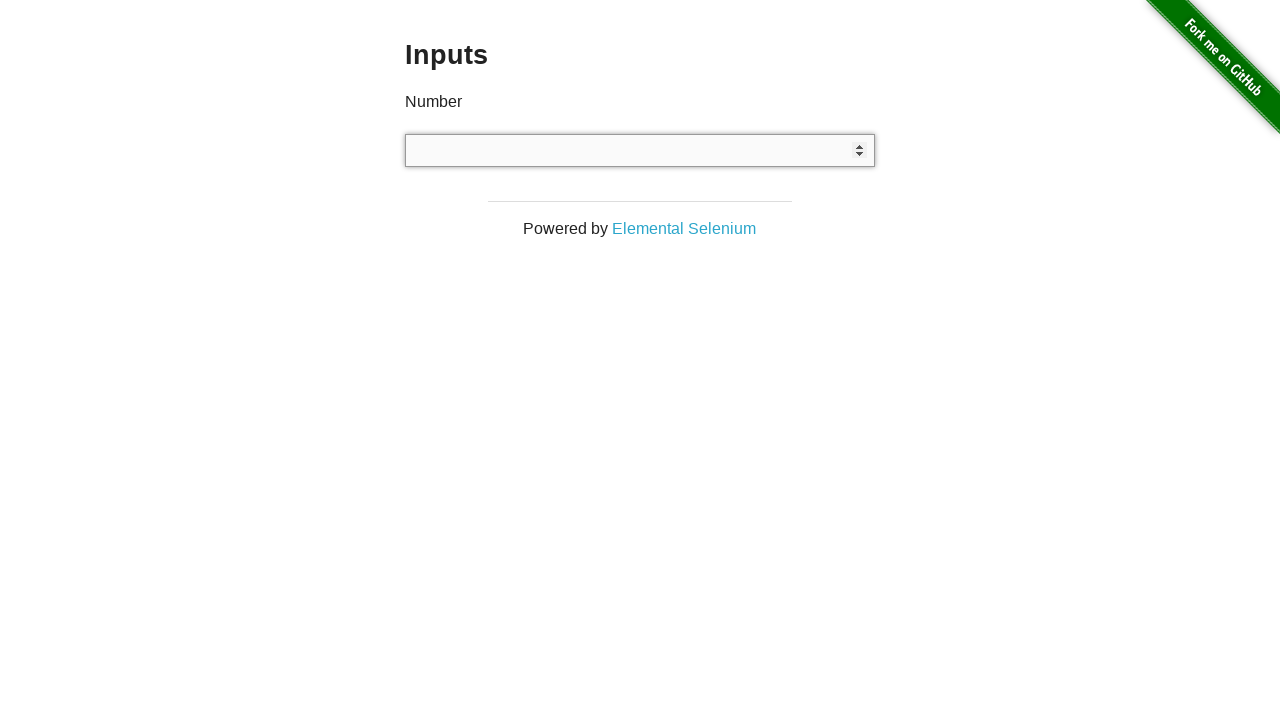